Tests deleting the first todo item using the destroy button

Starting URL: https://todomvc.com/examples/react/dist/

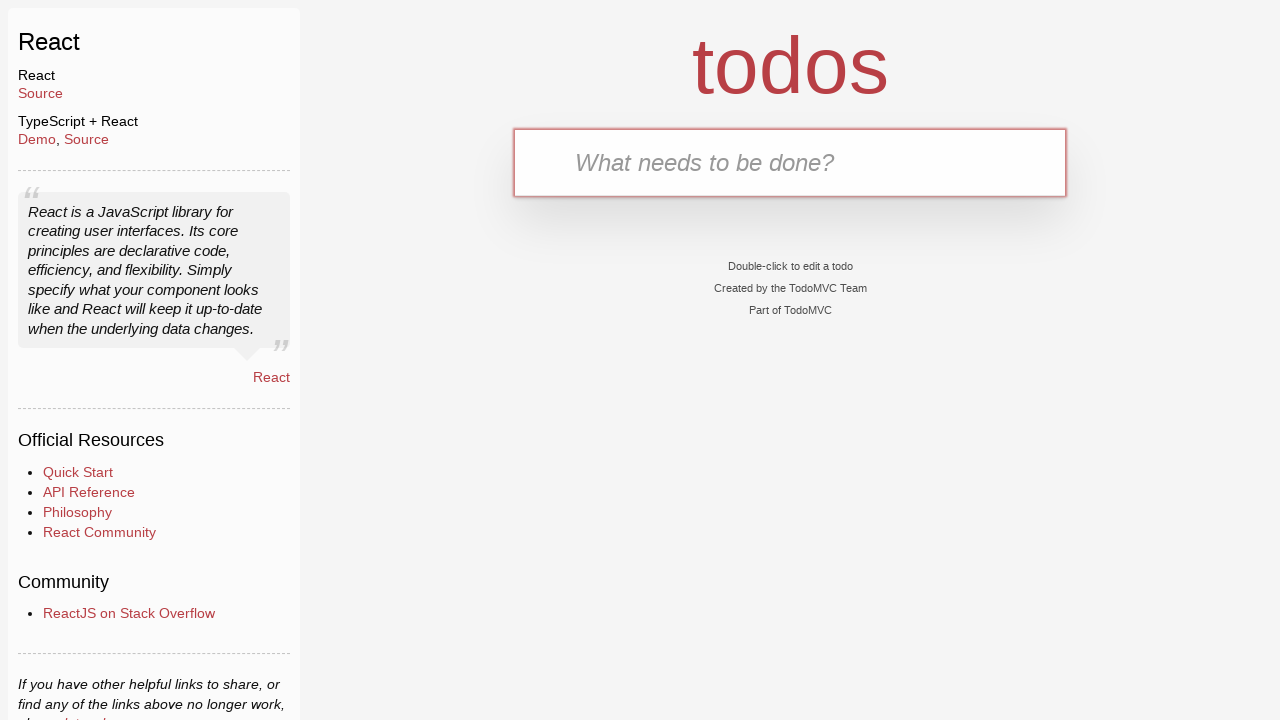

Filled new todo input with 'Buy Sweets' on .new-todo
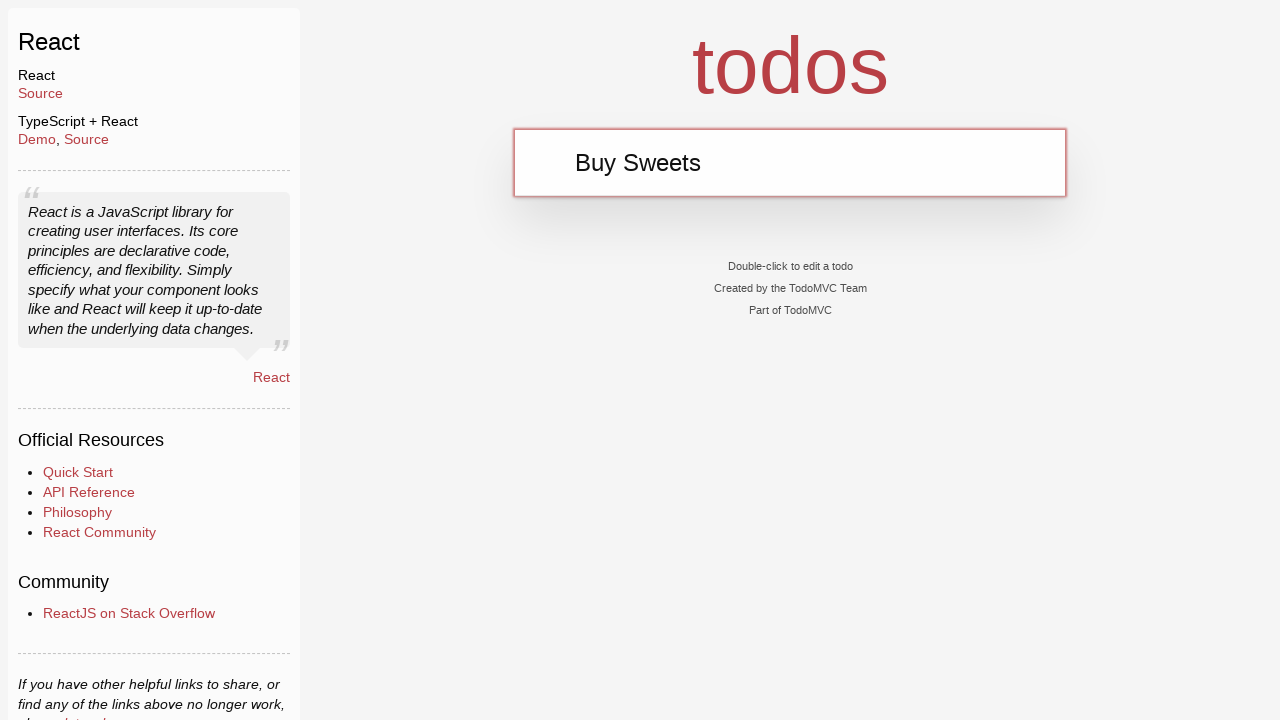

Pressed Enter to add 'Buy Sweets' todo item on .new-todo
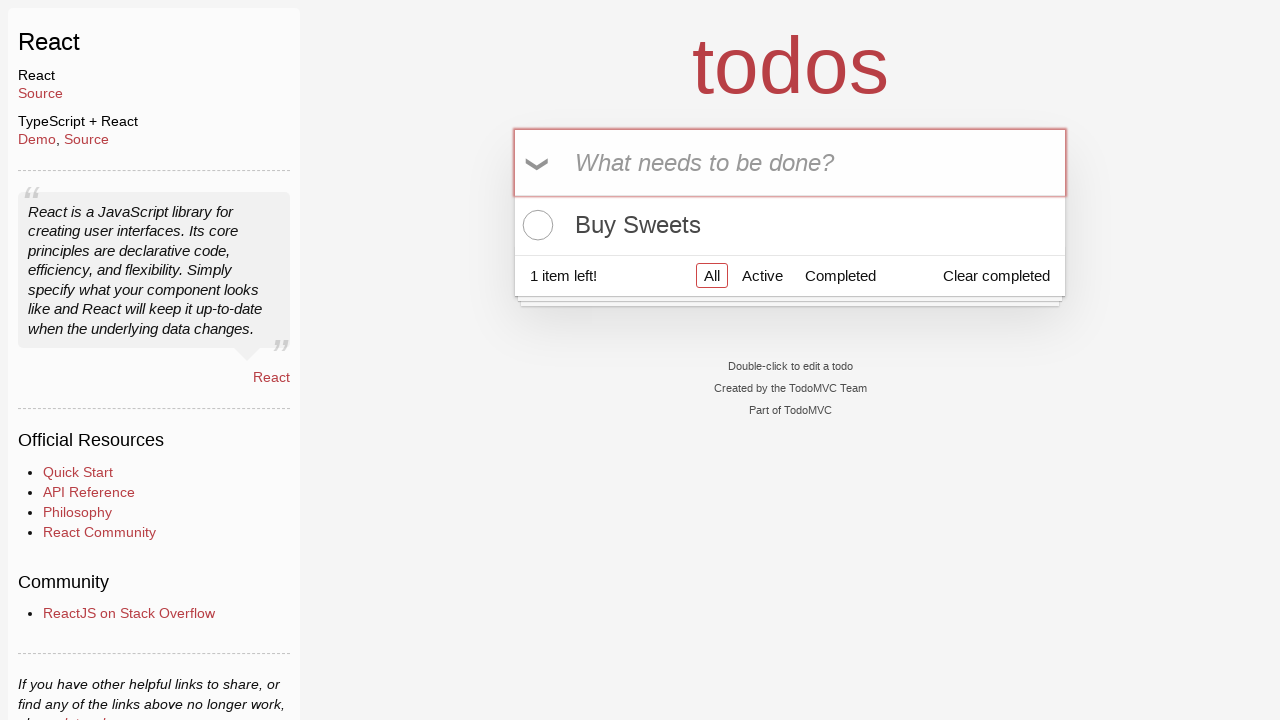

Filled new todo input with 'Walk the dog' on .new-todo
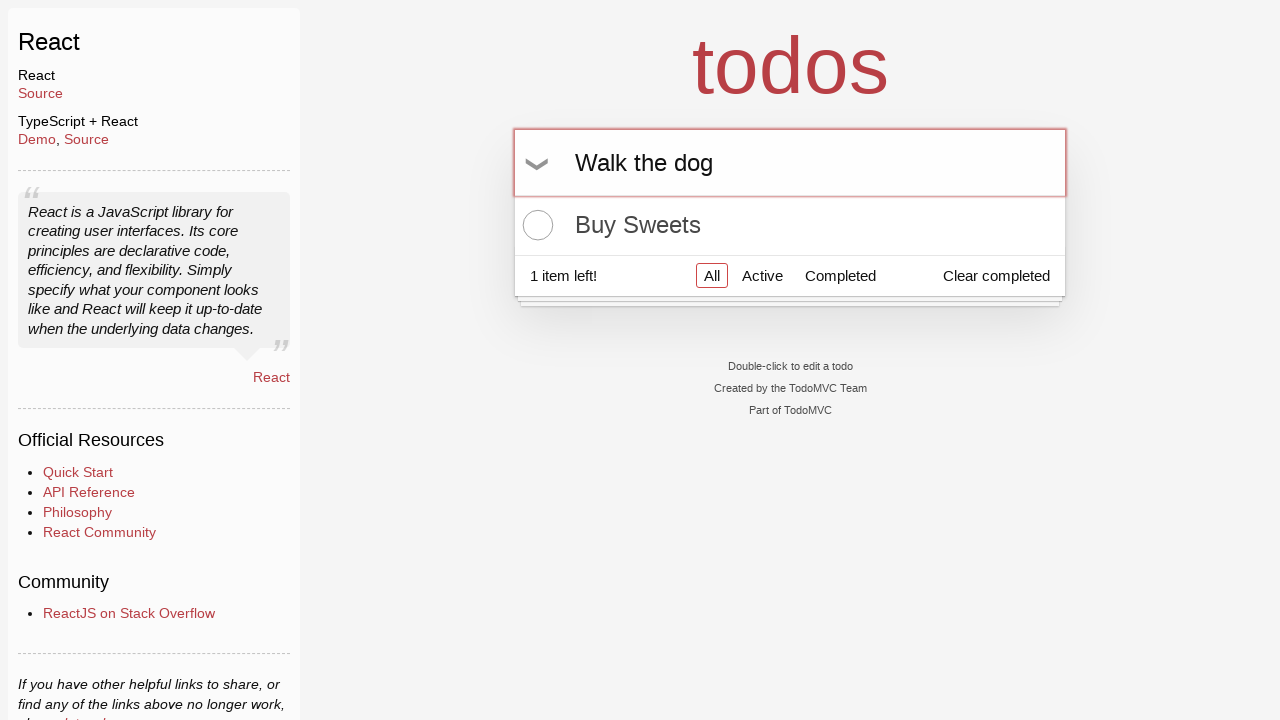

Pressed Enter to add 'Walk the dog' todo item on .new-todo
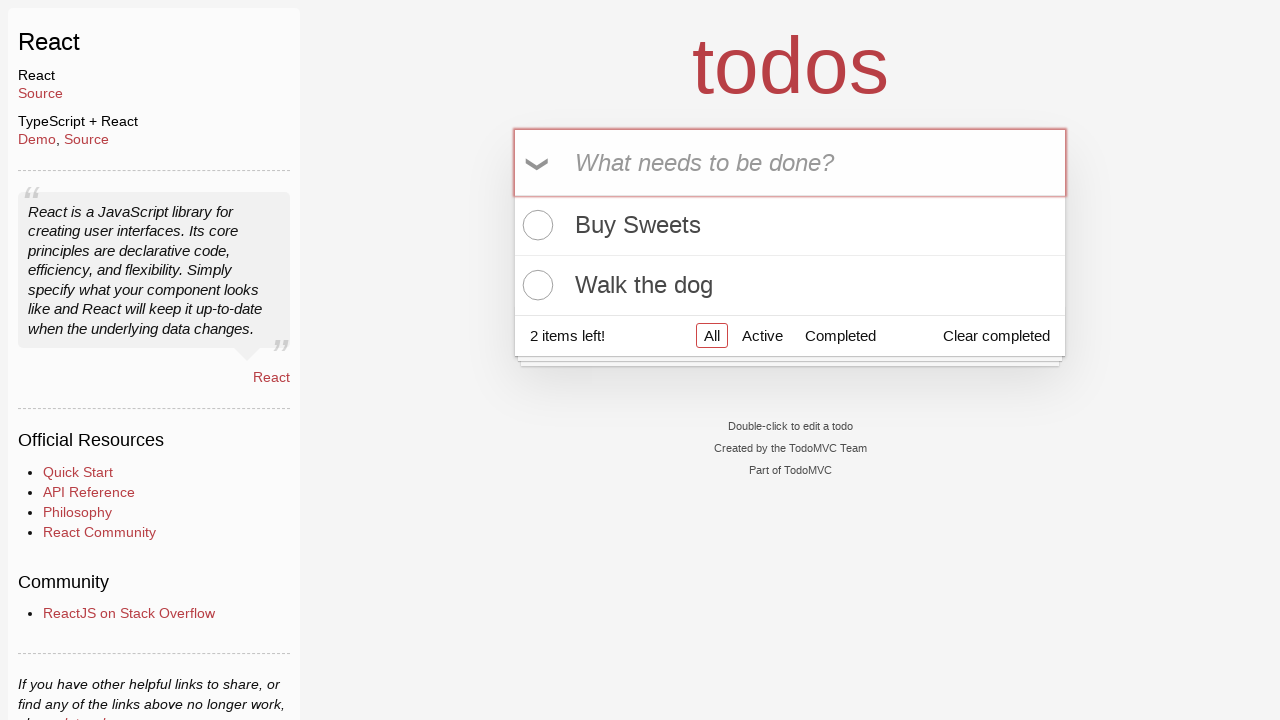

Hovered over first todo item to reveal delete button at (790, 226) on .todo-list li:first-child
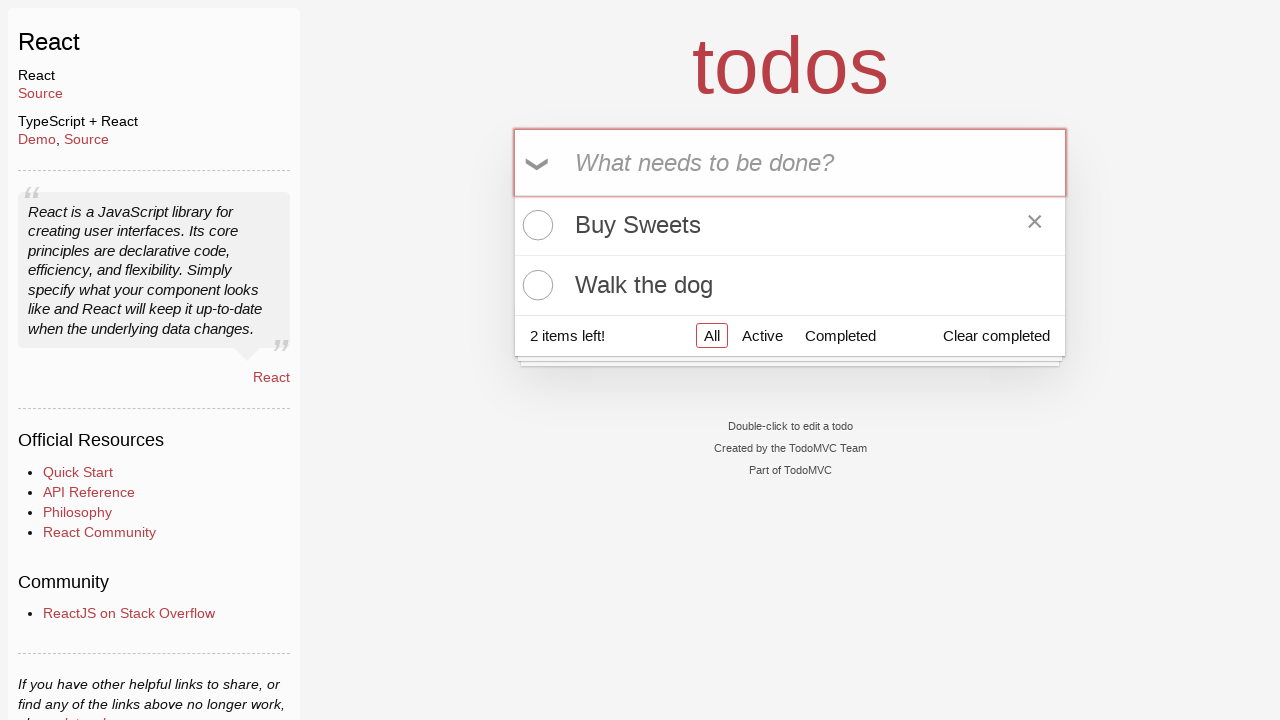

Clicked destroy button to delete first todo item at (1035, 225) on .todo-list li:first-child .destroy
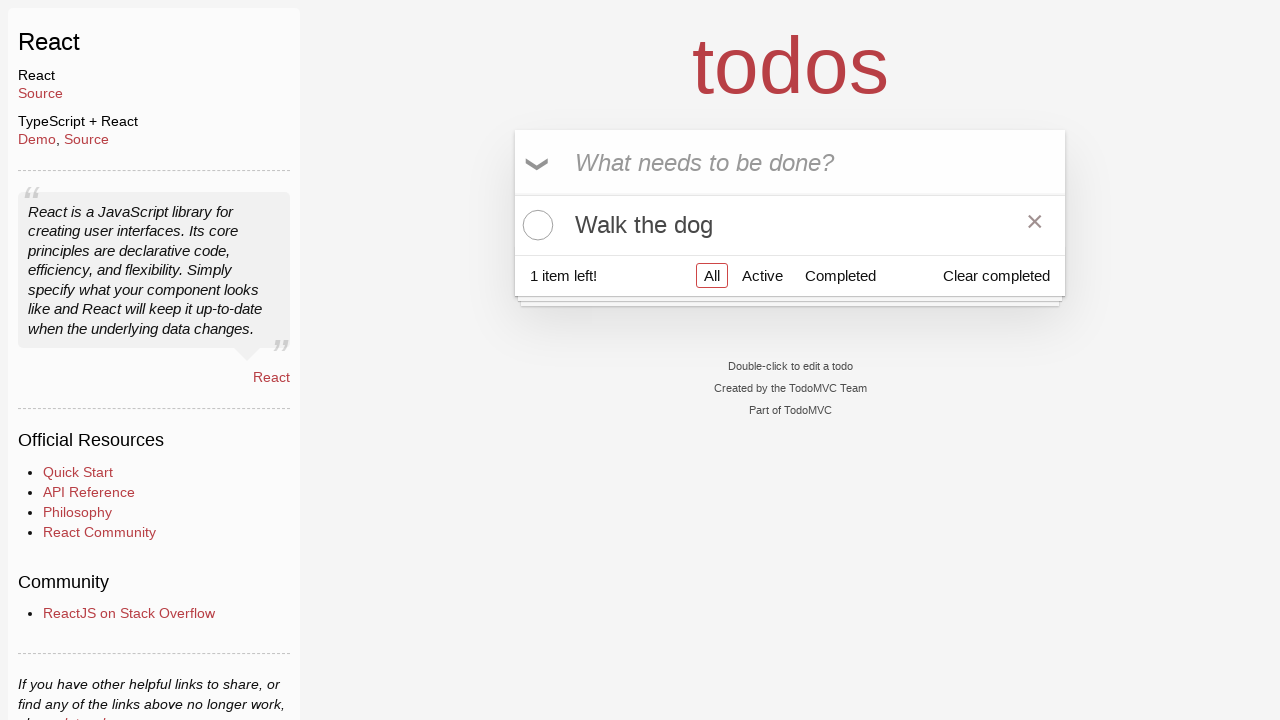

Verified remaining todo item is displayed
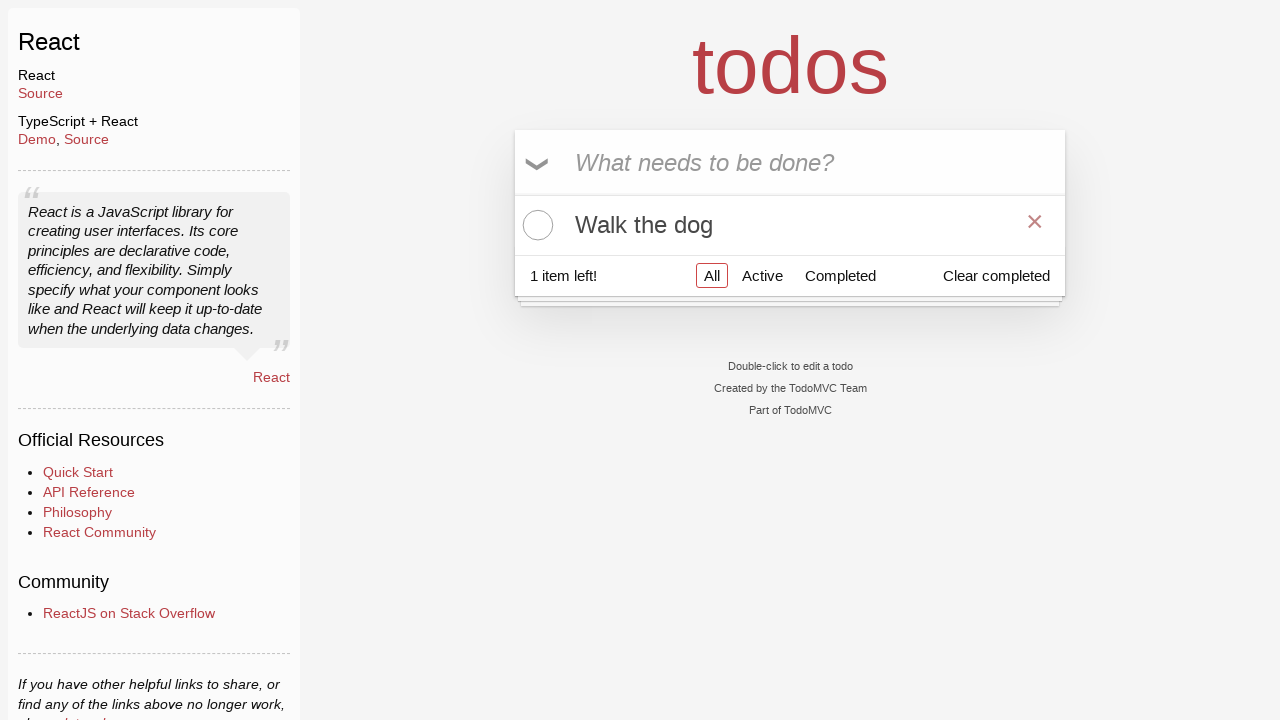

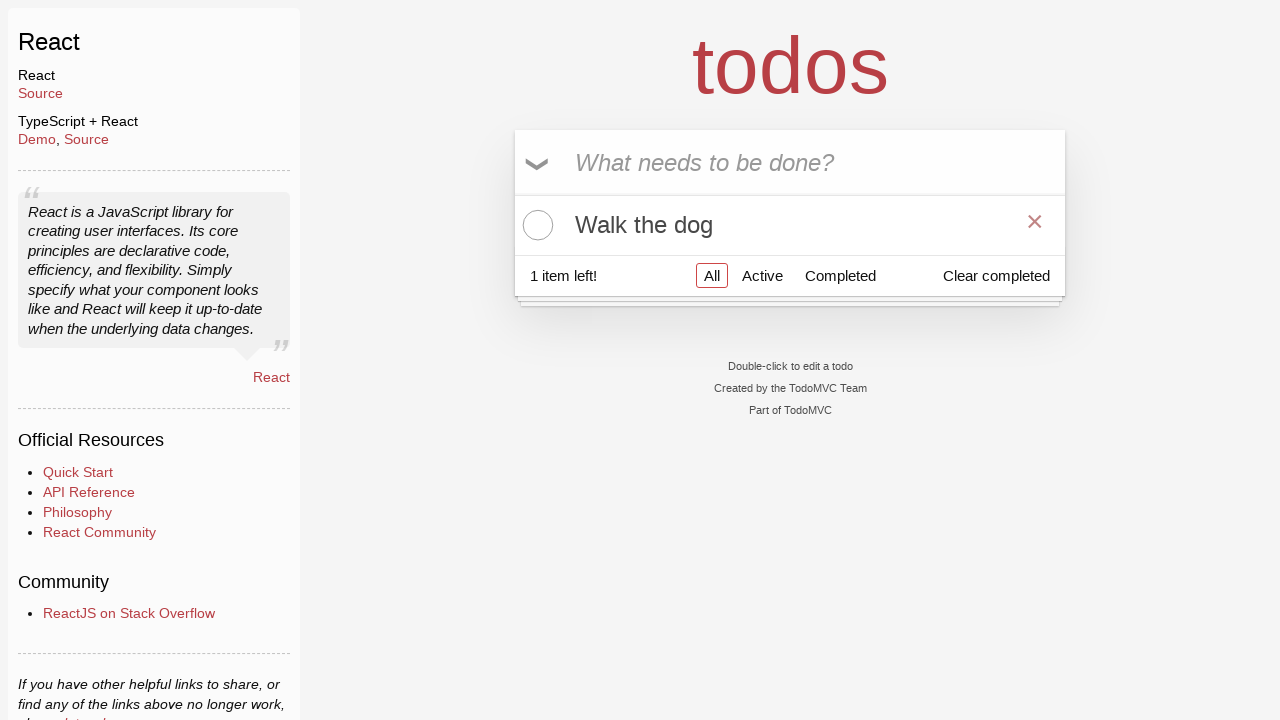